Tests various checkbox interactions including basic checkboxes, tri-state checkboxes, toggle switches, and multi-select dropdown on a UI component demo page

Starting URL: https://www.leafground.com/dashboard.xhtml

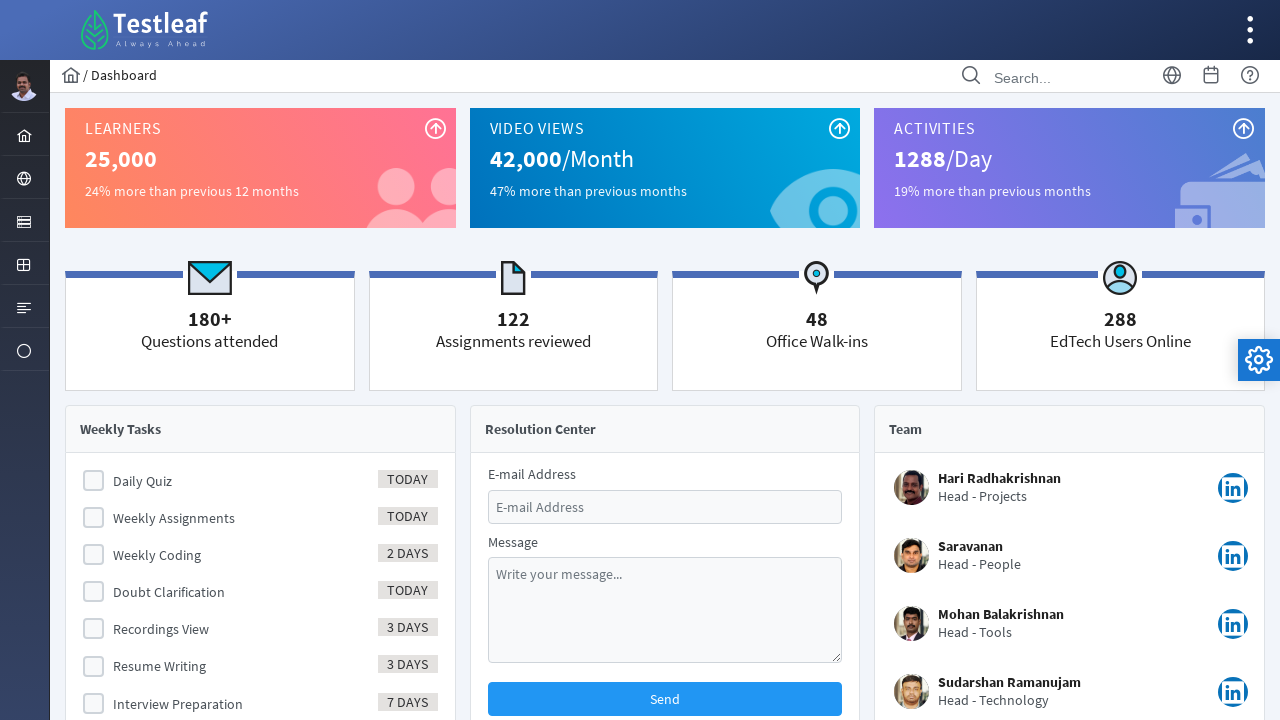

Clicked on server/components menu icon at (24, 222) on xpath=//a/i[@class='pi pi-server layout-menuitem-icon']
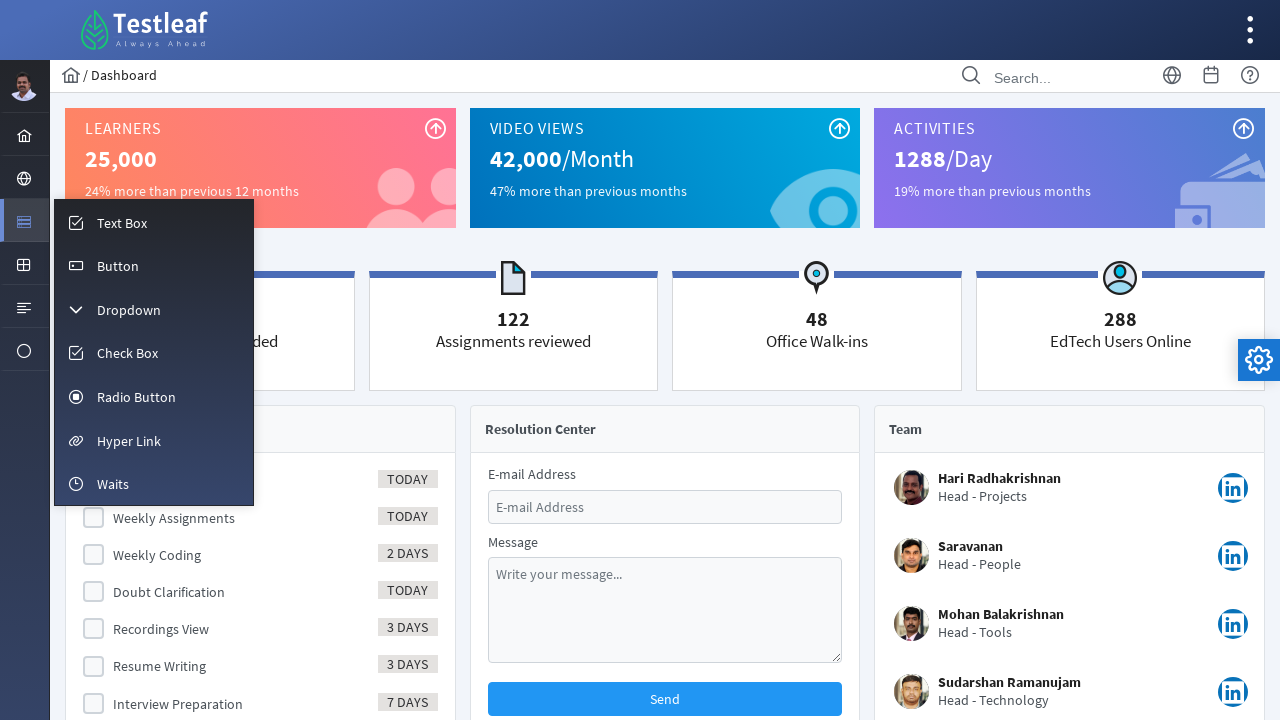

Clicked on Check Box menu item at (128, 353) on xpath=//a/span[text()='Check Box']
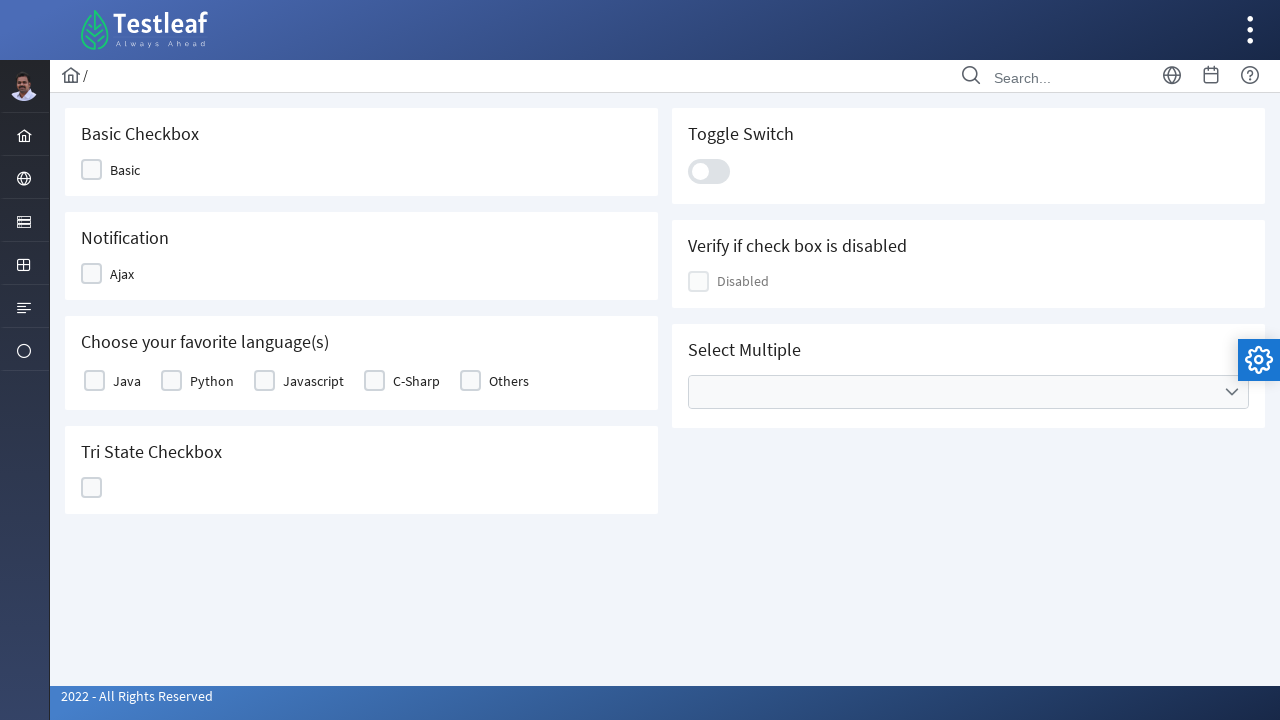

Clicked first checkbox at (92, 170) on (//div[@class='ui-selectbooleancheckbox ui-chkbox ui-widget']/div)[2]
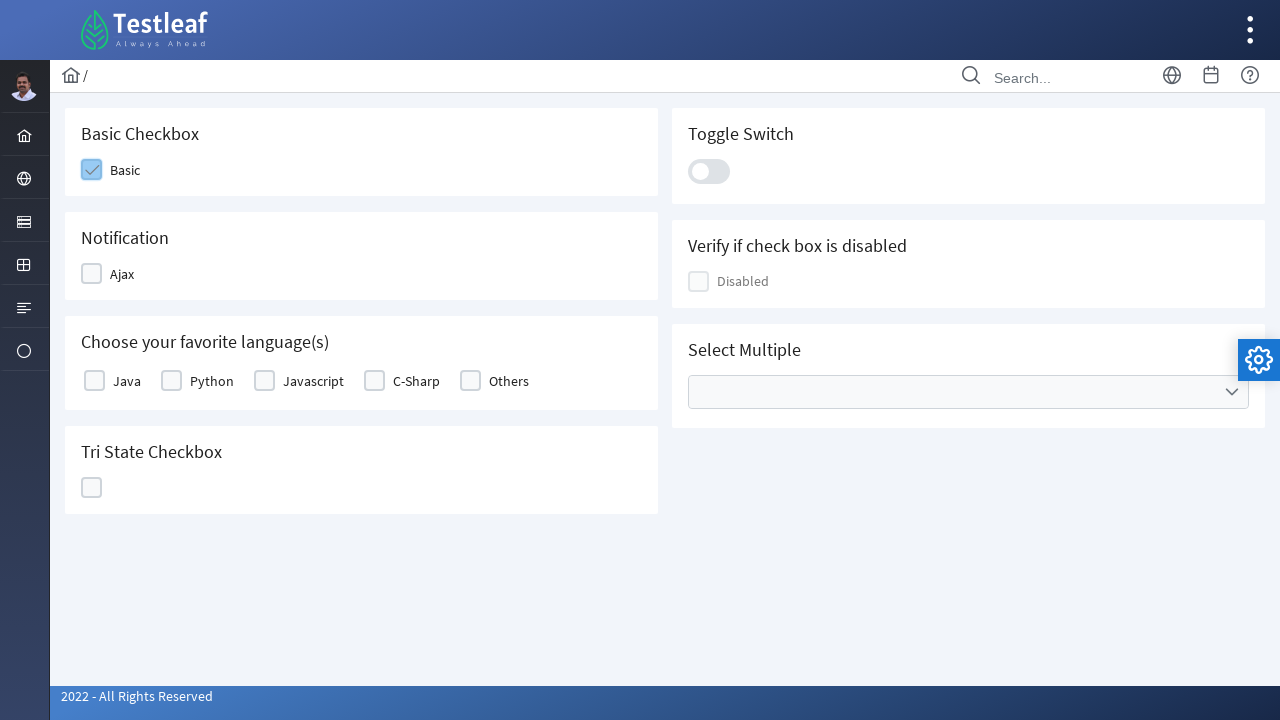

Clicked second checkbox at (92, 274) on (//div[@class='ui-selectbooleancheckbox ui-chkbox ui-widget']/div)[4]
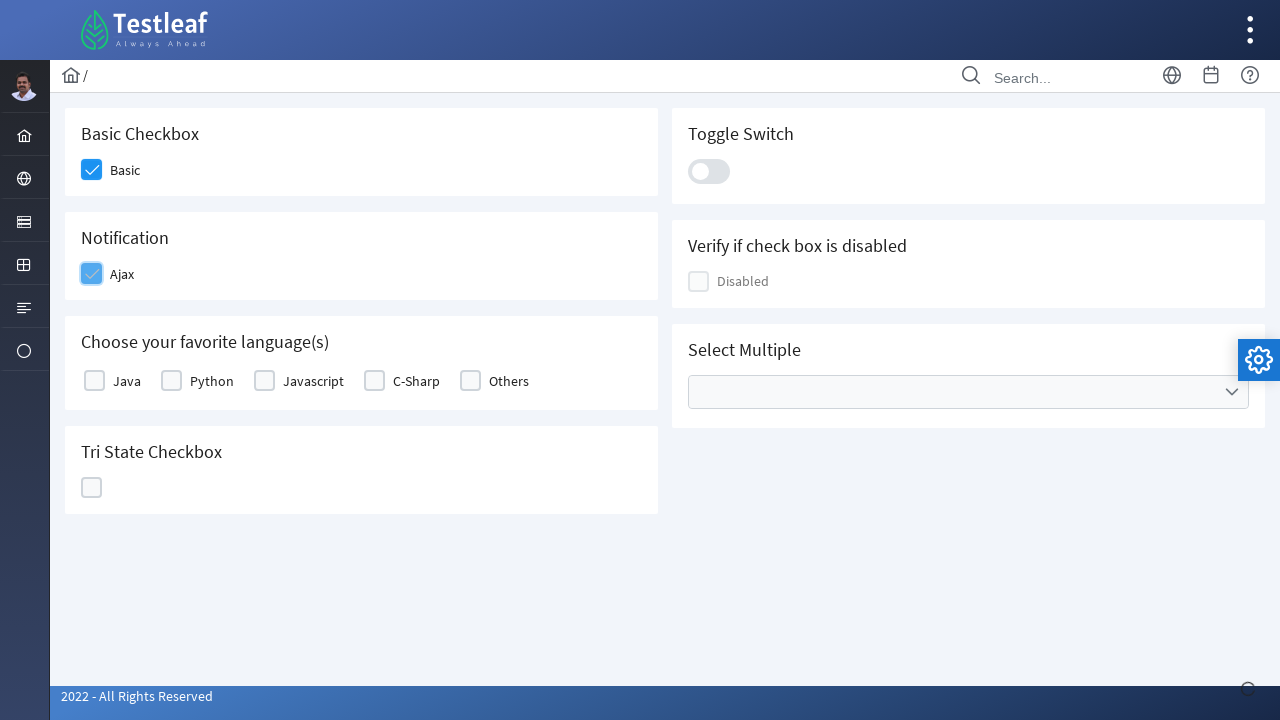

Clicked tri-state checkbox at (94, 381) on (//div[@class='col-12'])[3]//div[1]
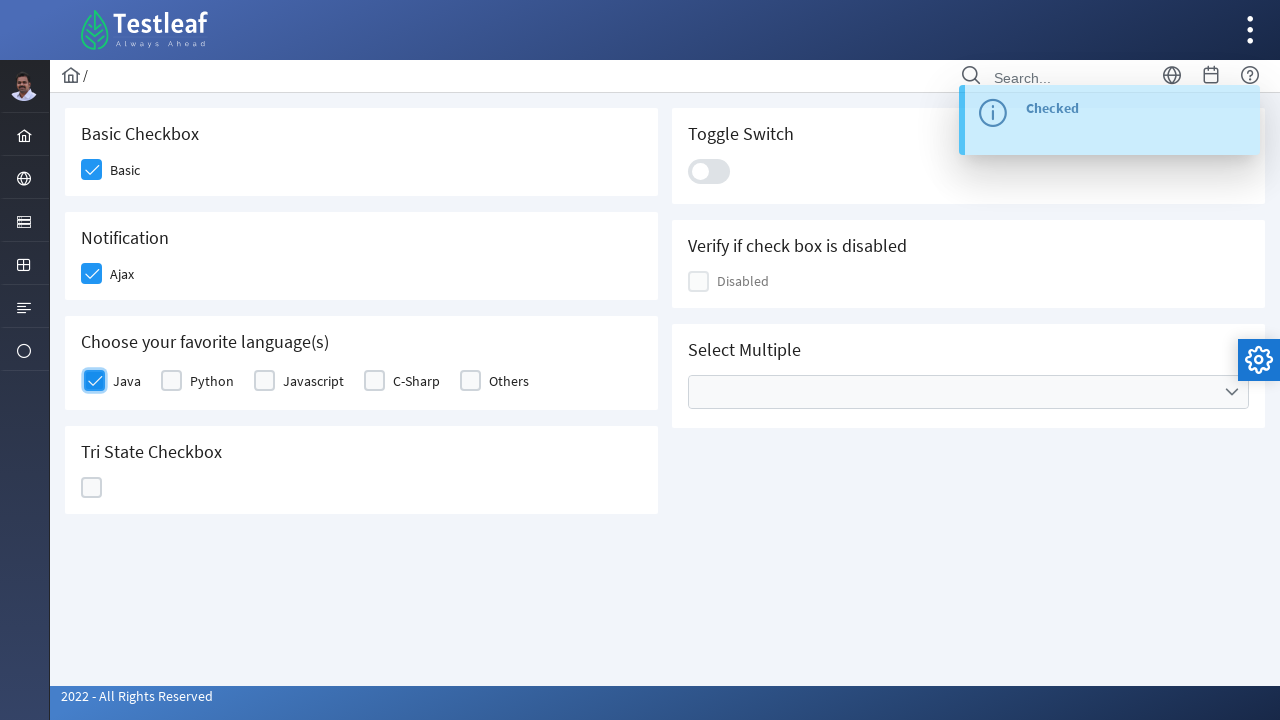

Clicked checkbox option 1 at (172, 381) on (//div[@class='ui-chkbox ui-widget'])[2]/div[2]
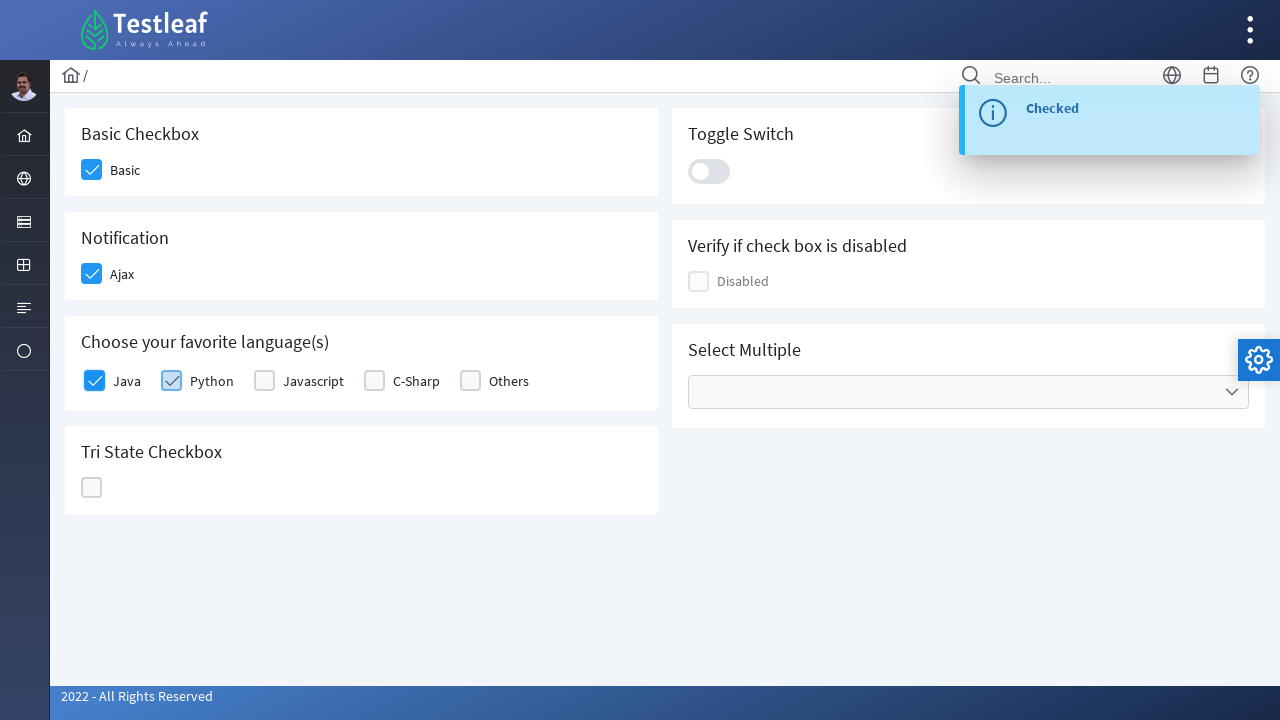

Clicked checkbox option 2 at (374, 381) on (//div[@class='ui-chkbox ui-widget'])[4]/div[2]
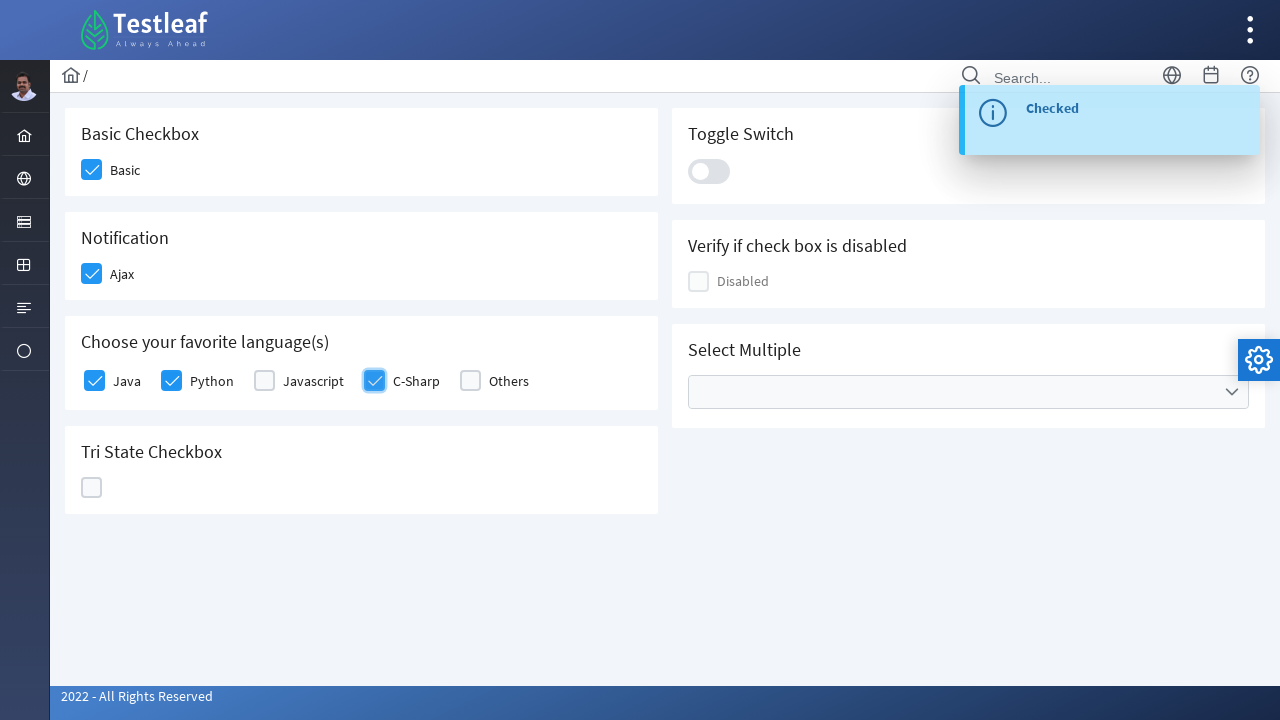

Clicked another checkbox at (92, 488) on (//div[@class='grid formgrid'])[4]//div[2]
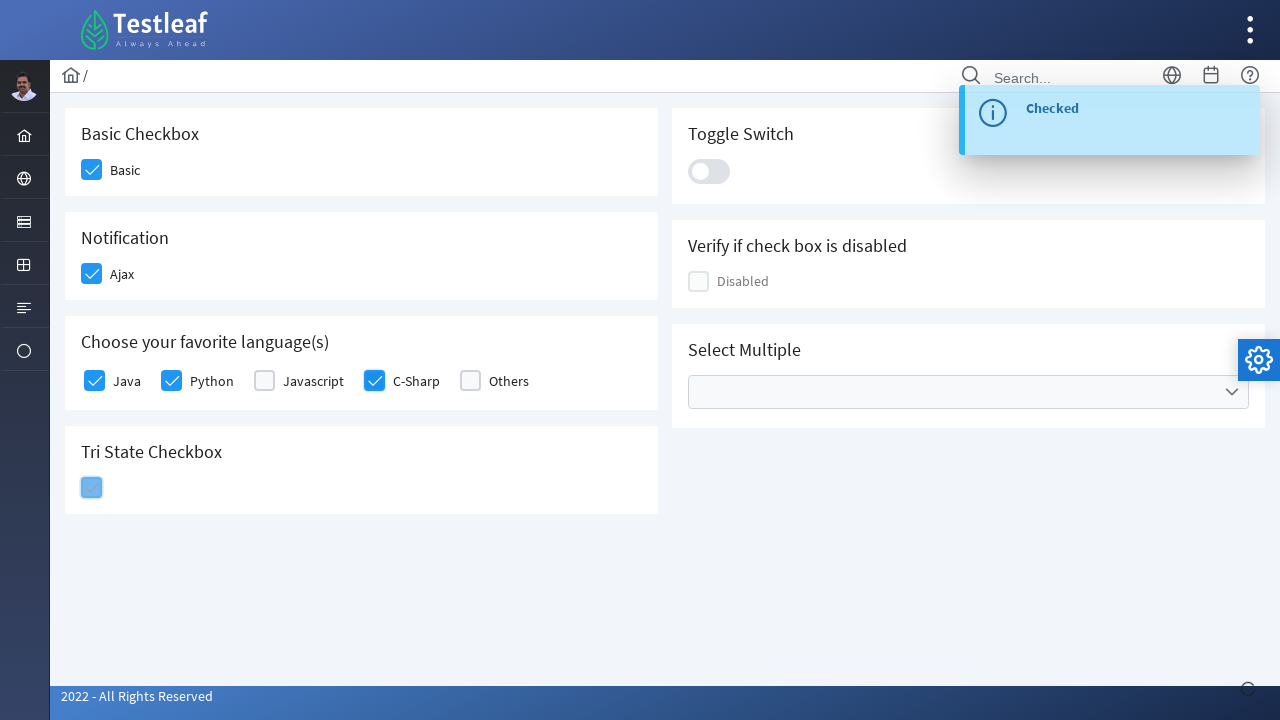

Clicked toggle switch at (709, 171) on (//div[@class='ui-toggleswitch ui-widget'])/div[2]
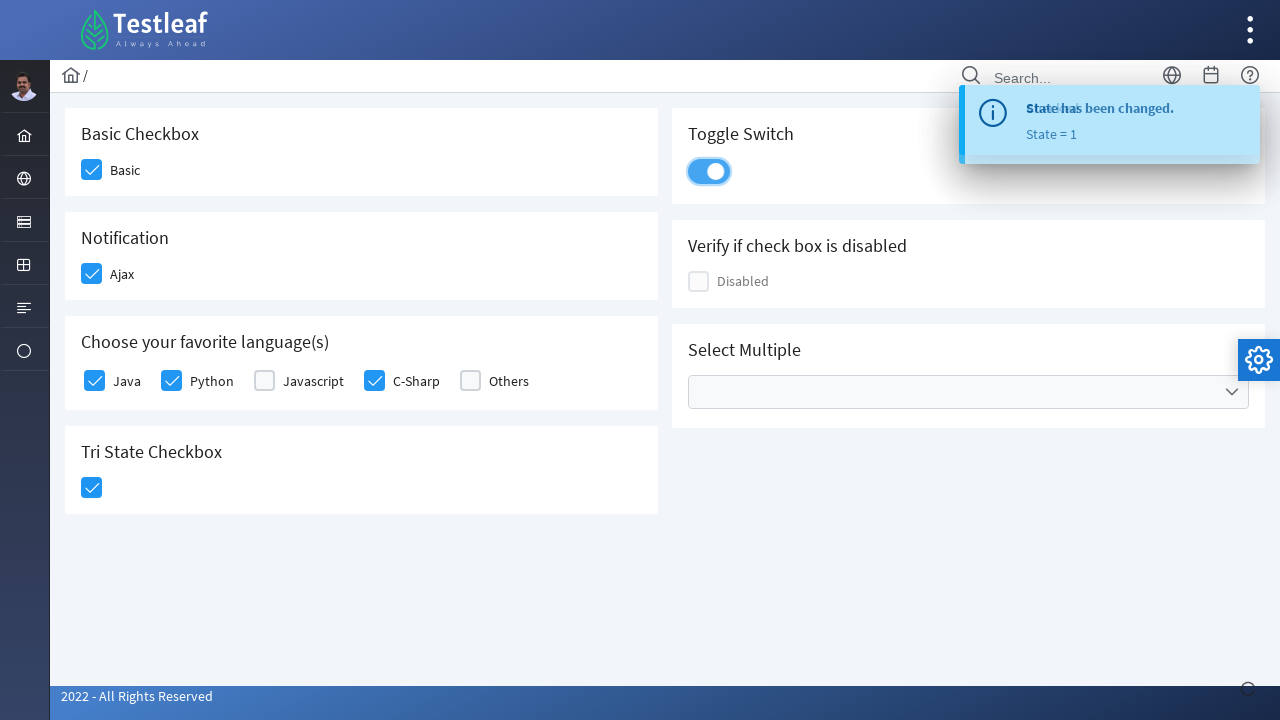

Clicked multi-select dropdown at (968, 392) on xpath=//ul[@class='ui-selectcheckboxmenu-multiple-container ui-widget ui-inputfi
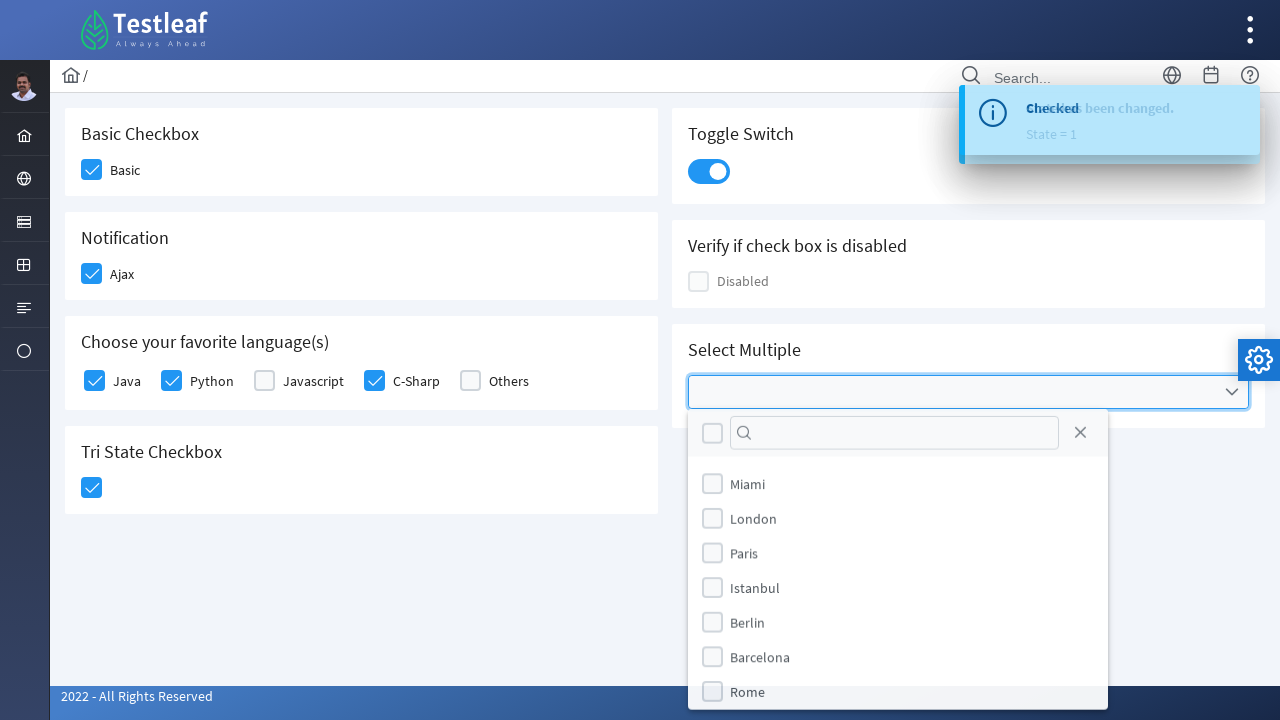

Typed 'Istanbul' in filter input on //input[@aria-label='Filter Input']
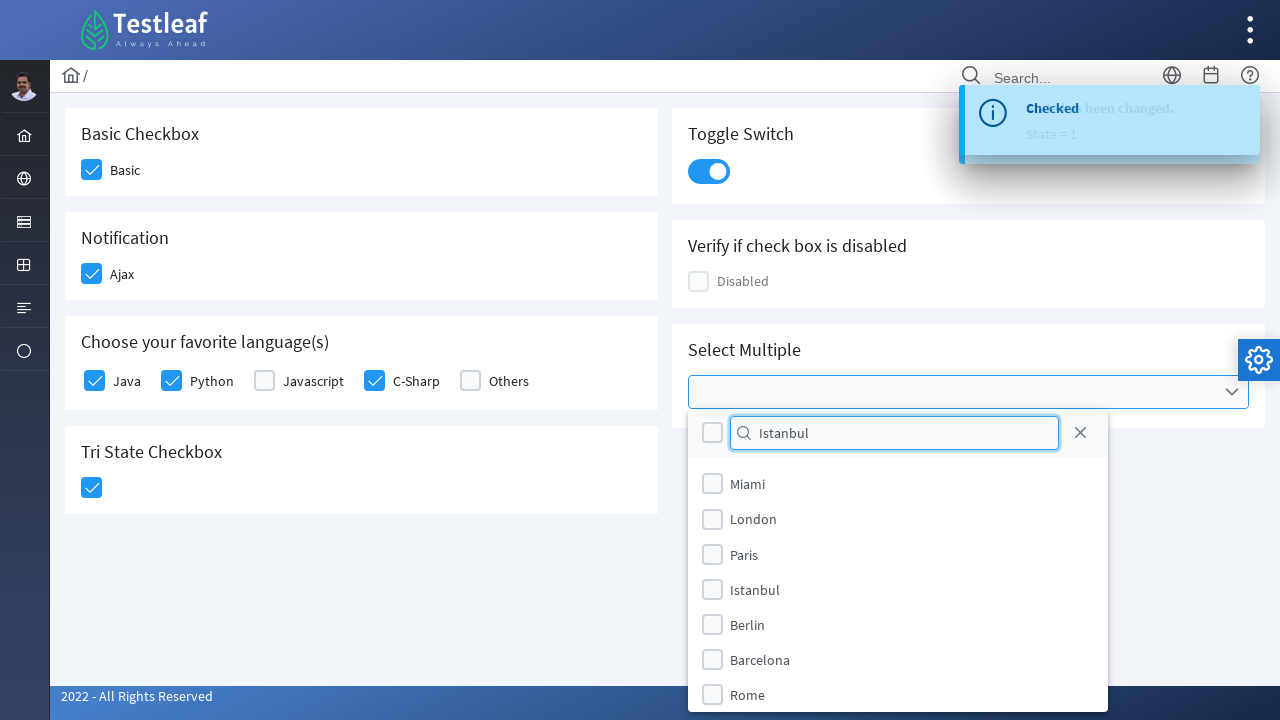

Selected Istanbul option from dropdown at (712, 589) on xpath=//li[@data-item-value='Istanbul']/div
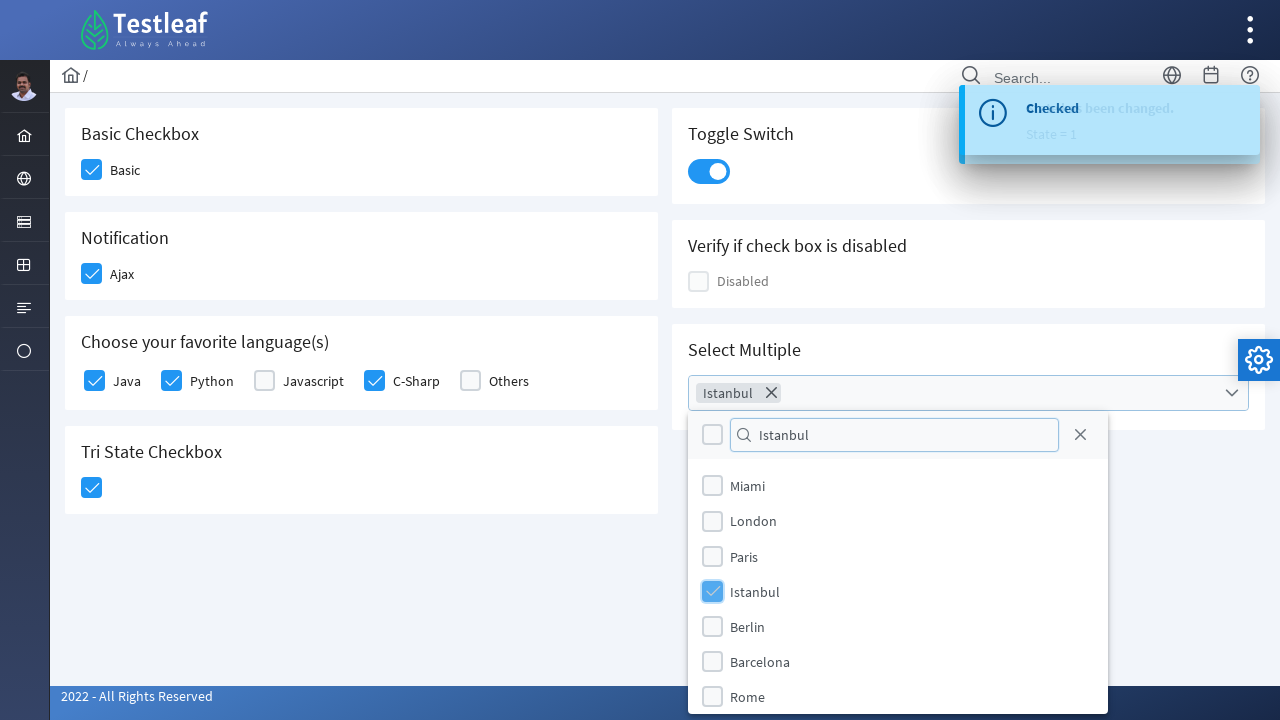

Closed the multi-select dropdown at (1080, 435) on xpath=//a[@aria-label='Close']/span
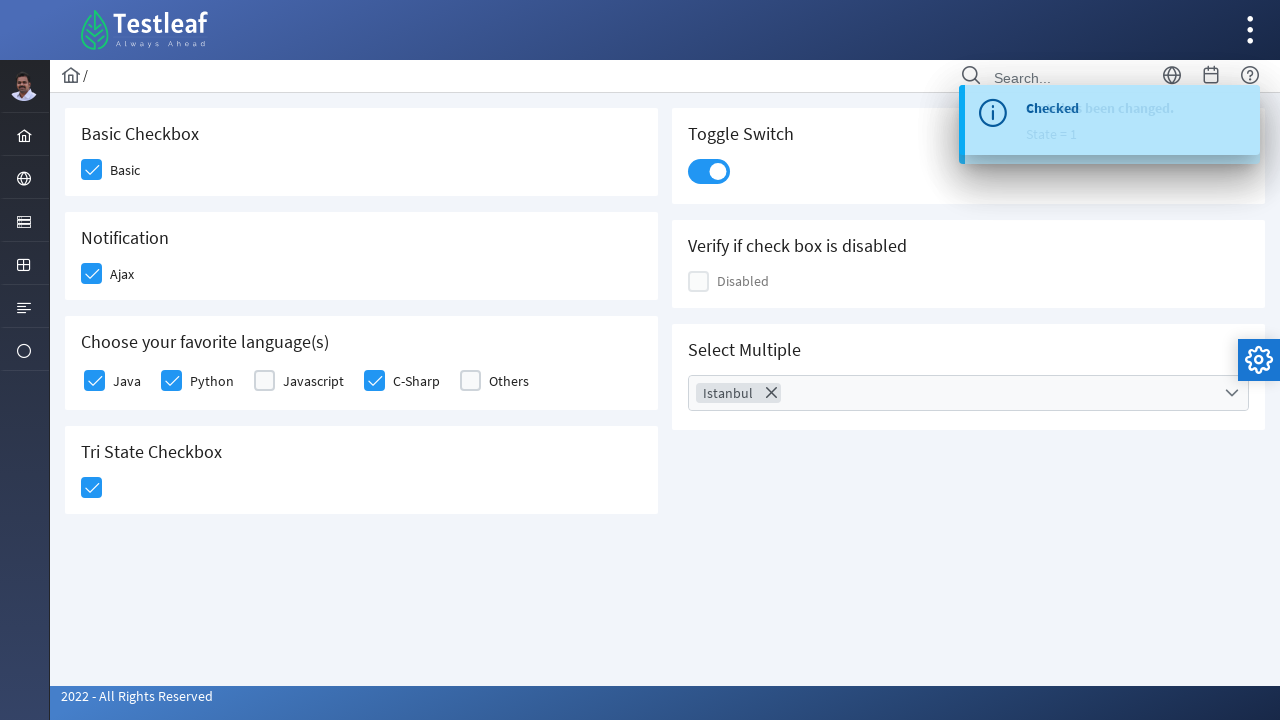

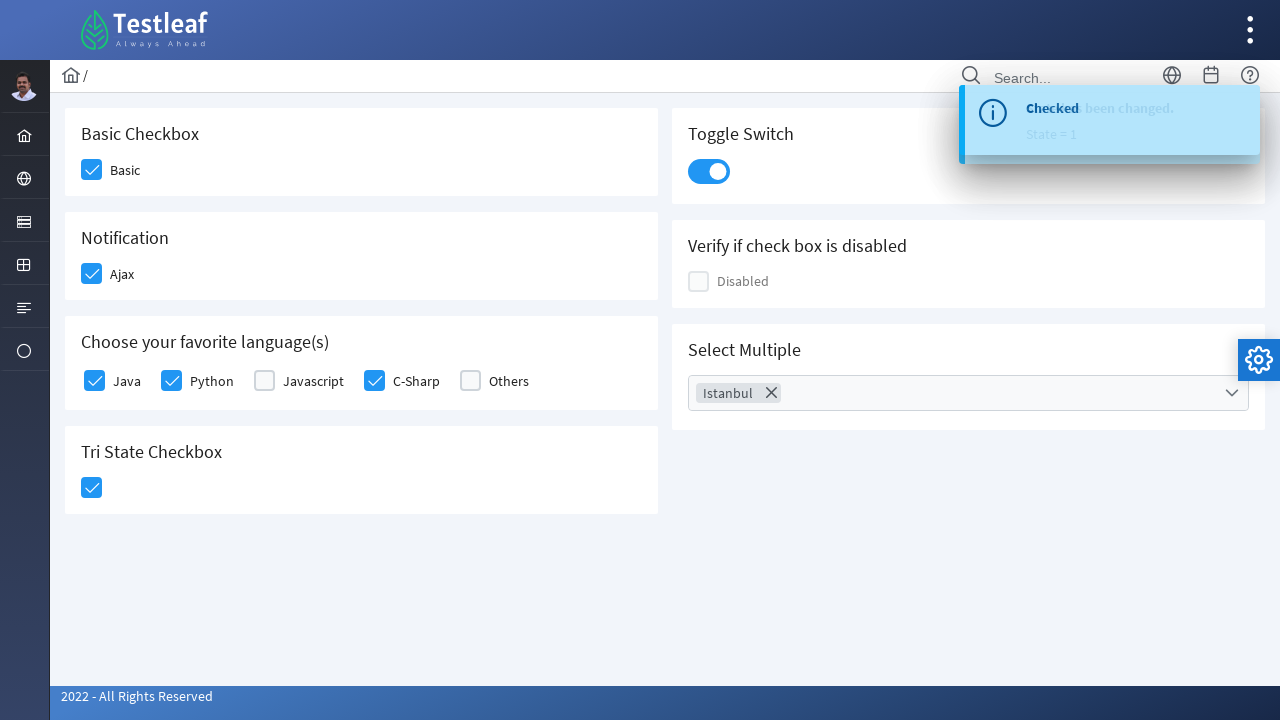